Tests filtering to display all todo items after applying other filters.

Starting URL: https://demo.playwright.dev/todomvc

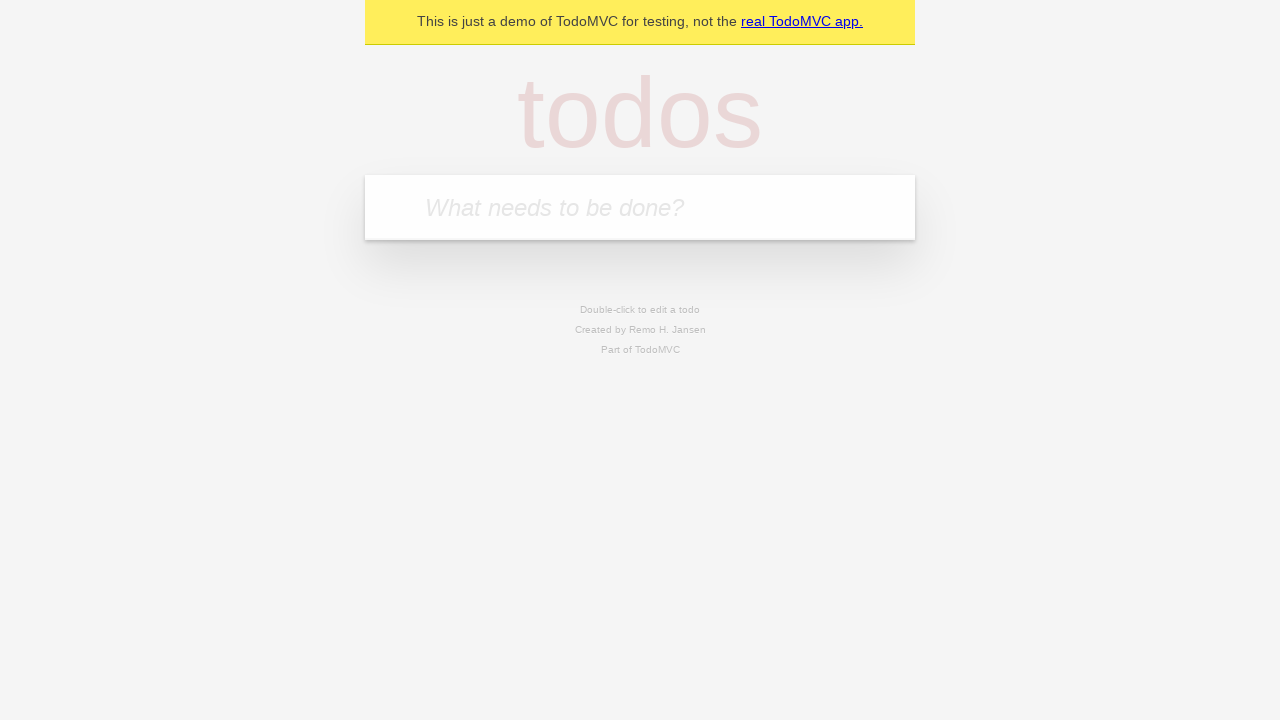

Filled new todo field with 'buy some cheese' on internal:attr=[placeholder="What needs to be done?"i]
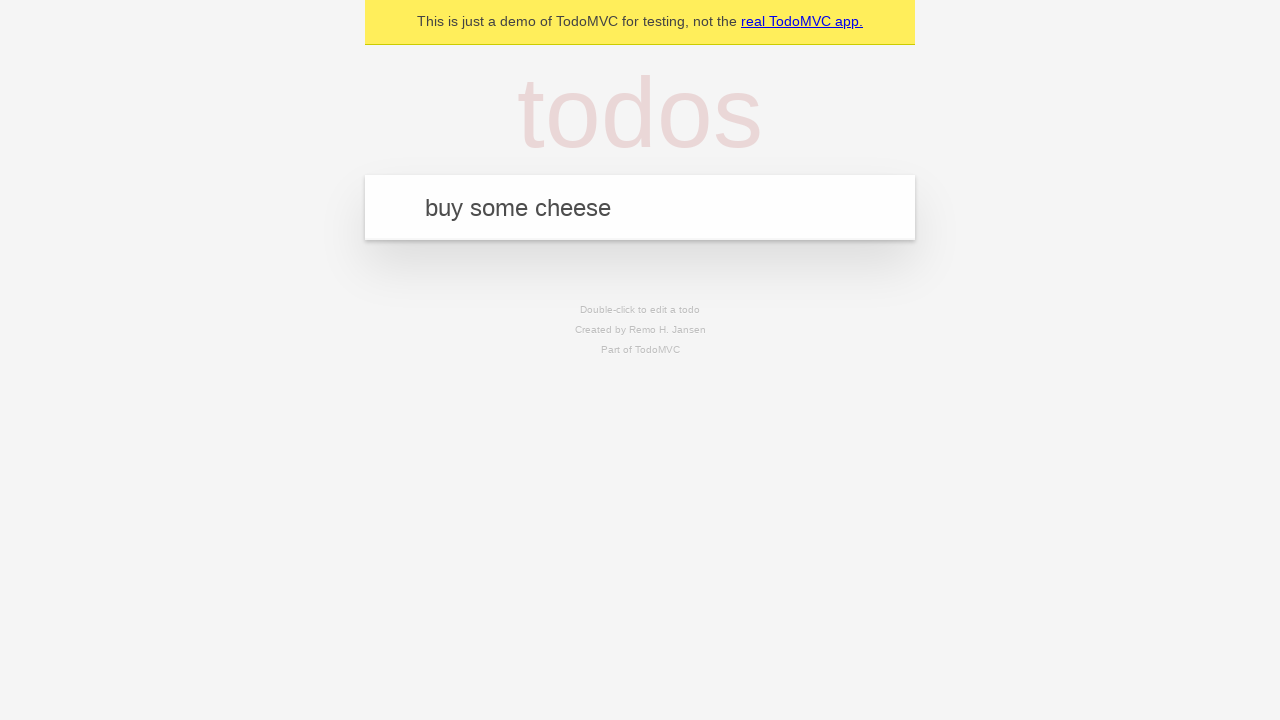

Pressed Enter to create todo item 'buy some cheese' on internal:attr=[placeholder="What needs to be done?"i]
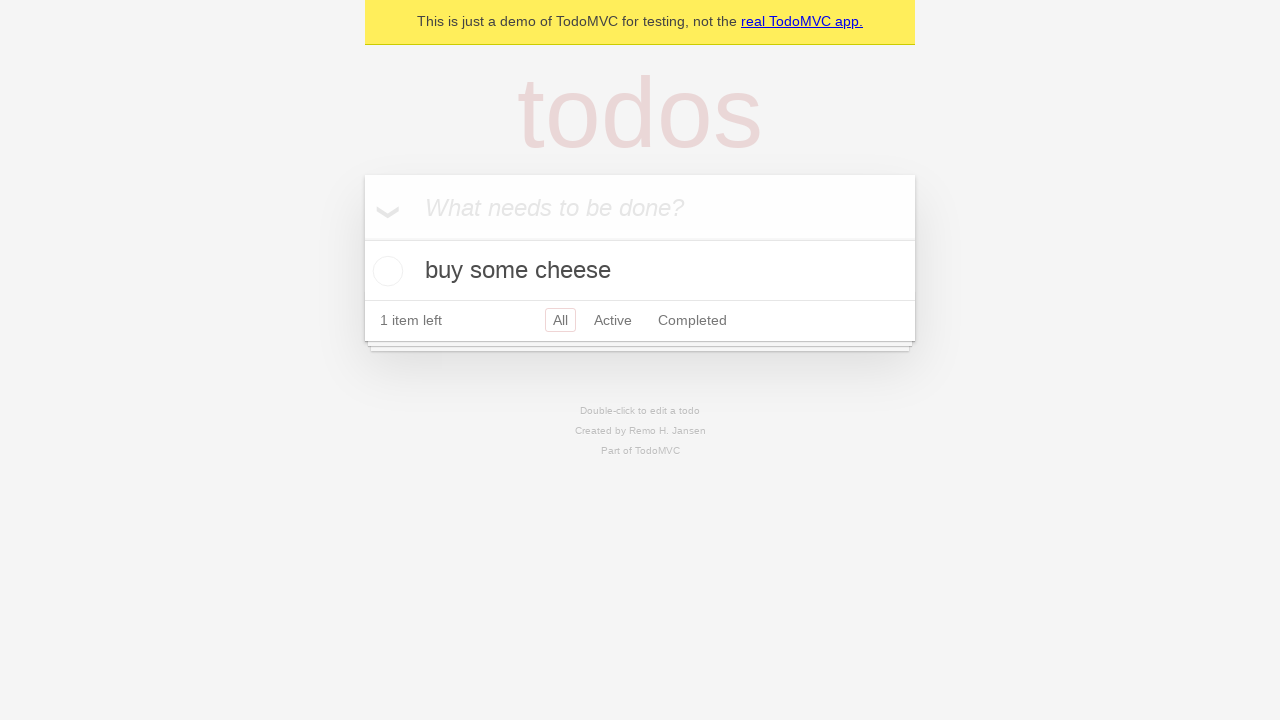

Filled new todo field with 'feed the cat' on internal:attr=[placeholder="What needs to be done?"i]
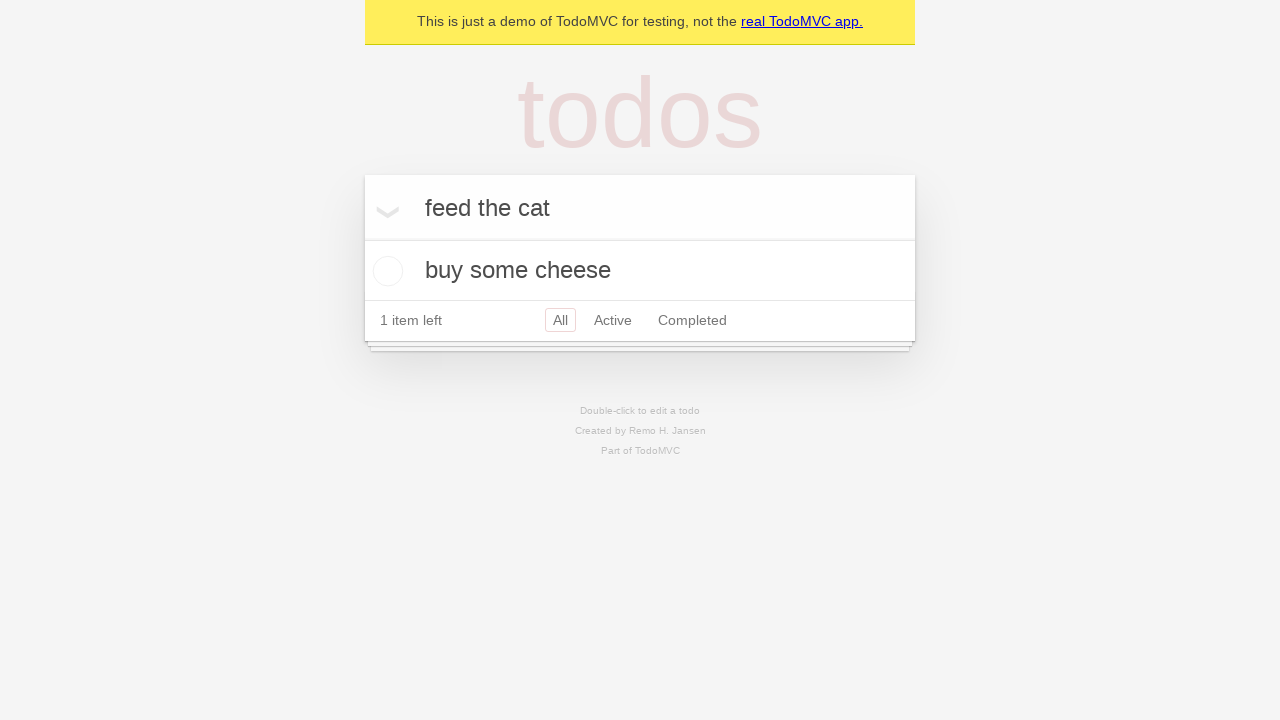

Pressed Enter to create todo item 'feed the cat' on internal:attr=[placeholder="What needs to be done?"i]
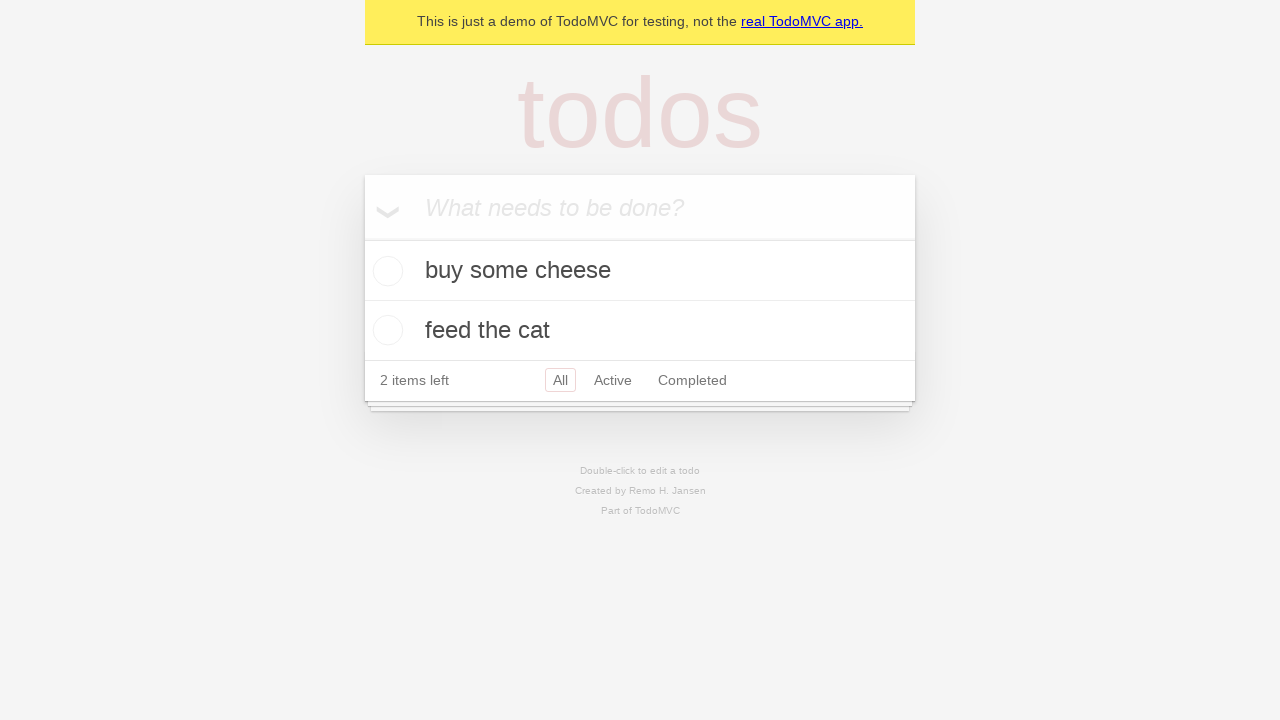

Filled new todo field with 'book a doctors appointment' on internal:attr=[placeholder="What needs to be done?"i]
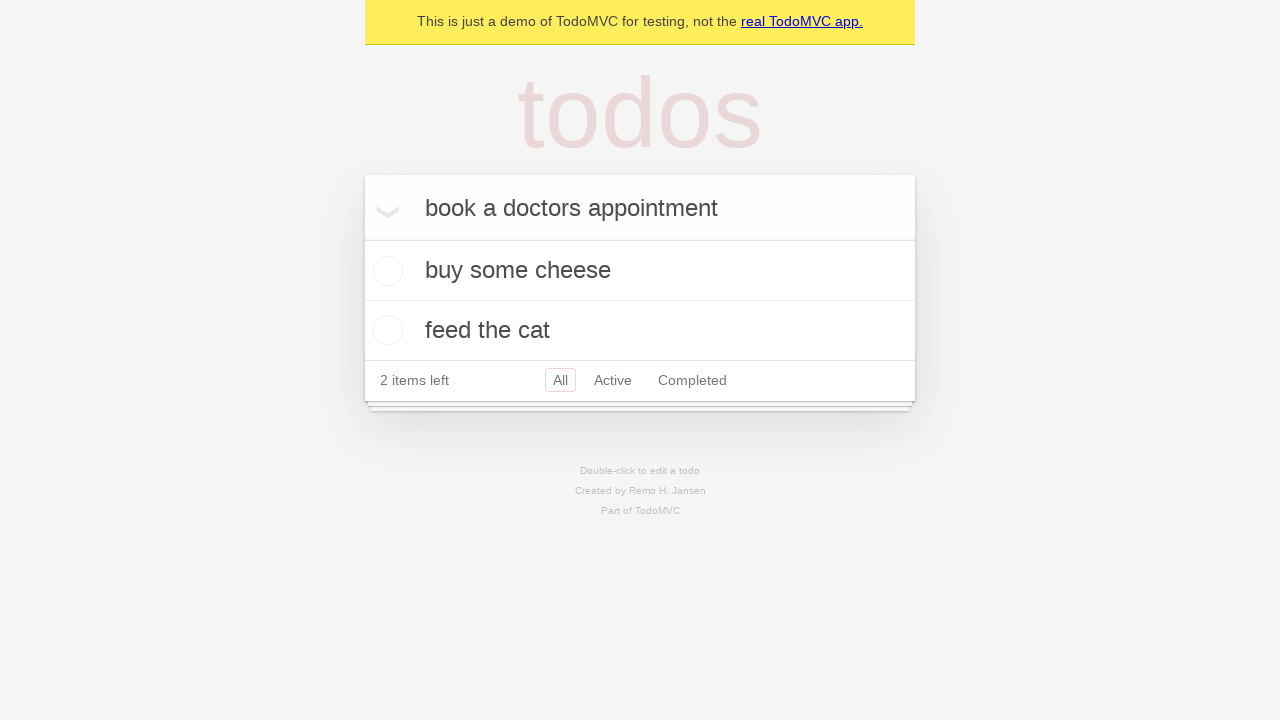

Pressed Enter to create todo item 'book a doctors appointment' on internal:attr=[placeholder="What needs to be done?"i]
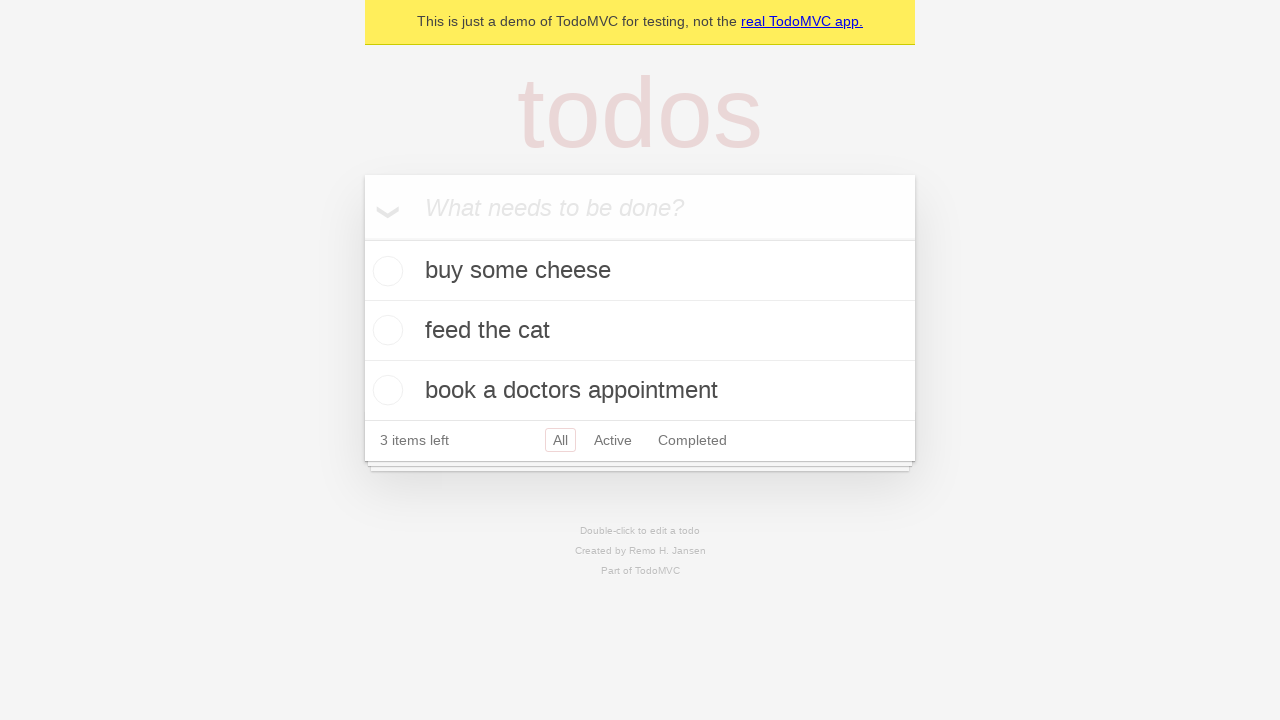

Checked the second todo item as completed at (385, 330) on internal:testid=[data-testid="todo-item"s] >> nth=1 >> internal:role=checkbox
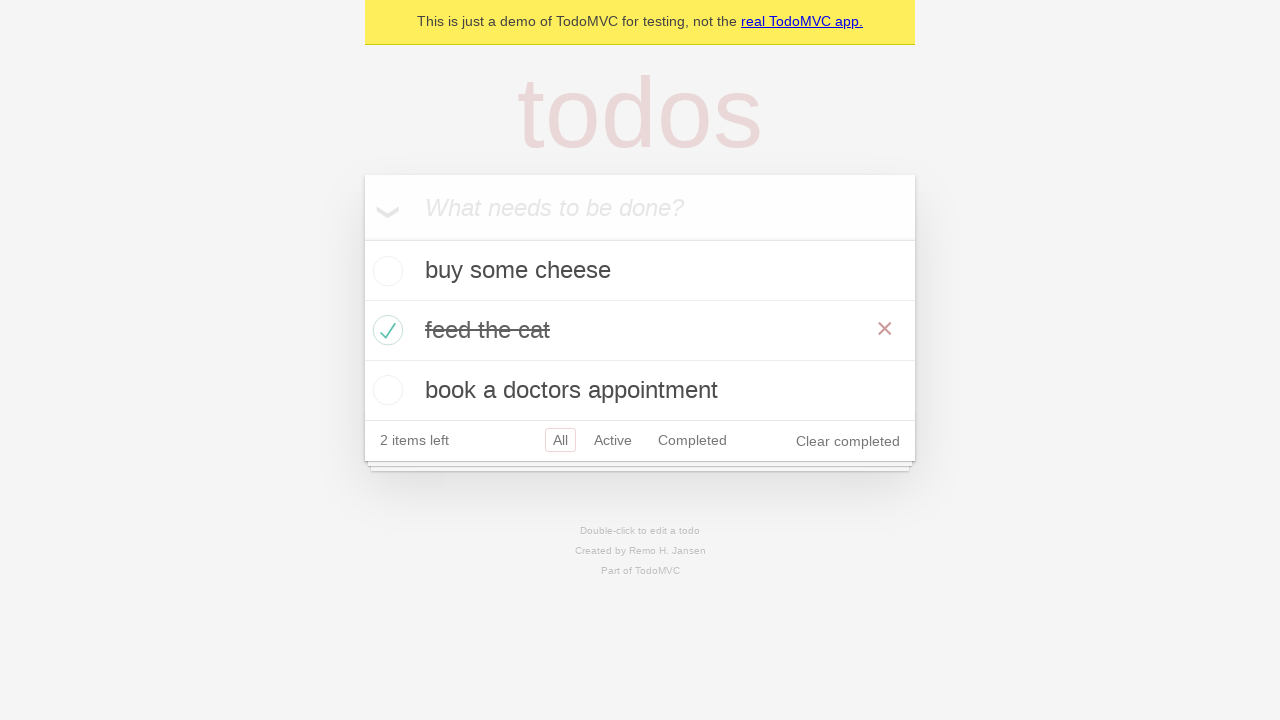

Clicked 'Active' filter to display only active todos at (613, 440) on internal:role=link[name="Active"i]
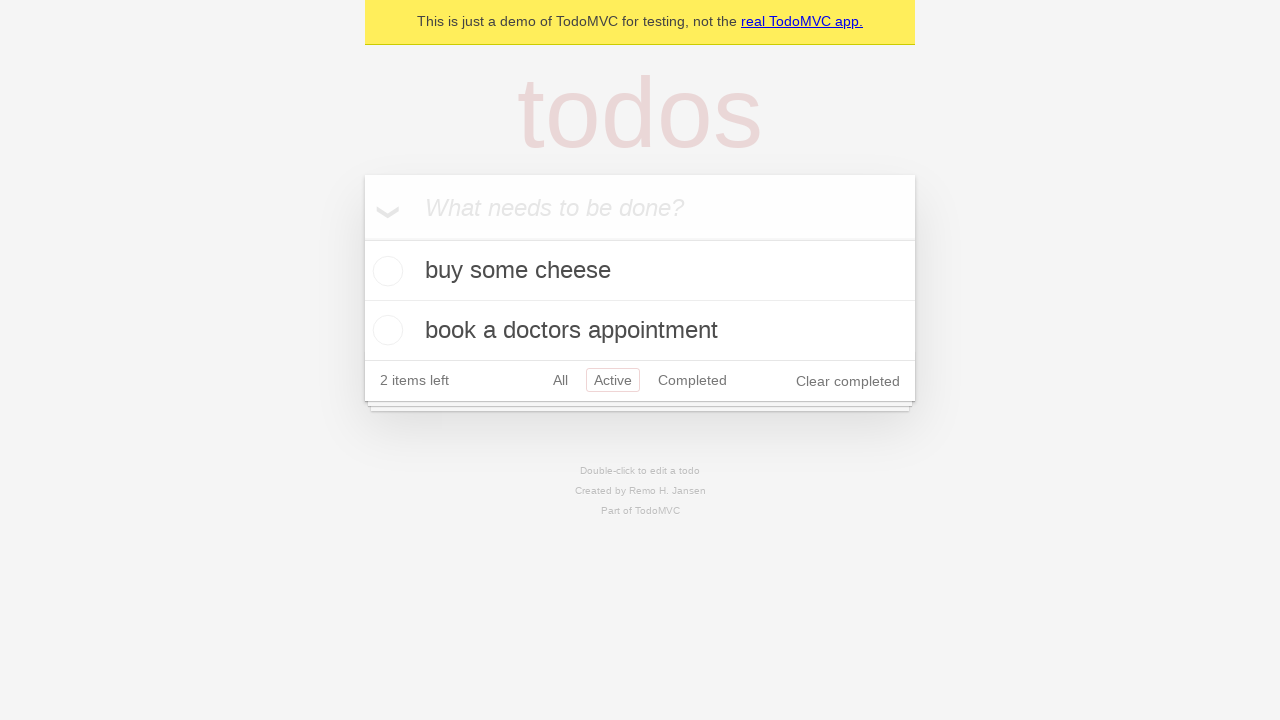

Clicked 'Completed' filter to display only completed todos at (692, 380) on internal:role=link[name="Completed"i]
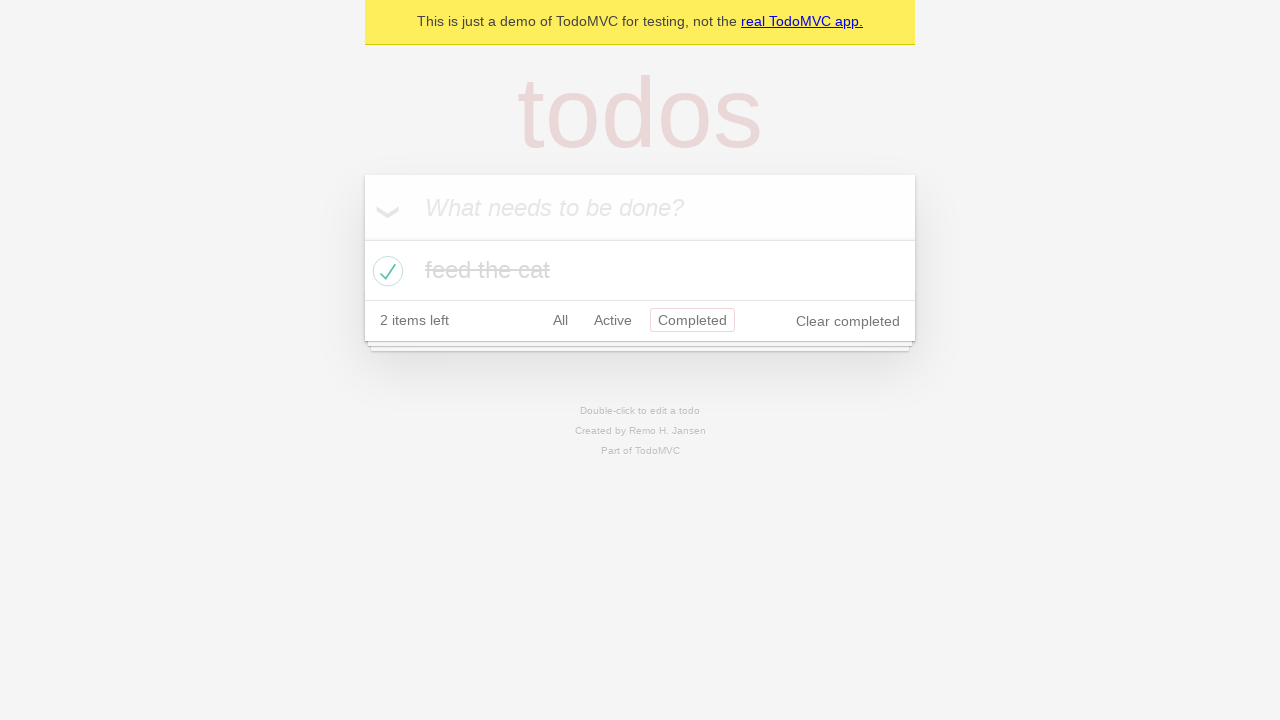

Clicked 'All' filter to display all todo items at (560, 320) on internal:role=link[name="All"i]
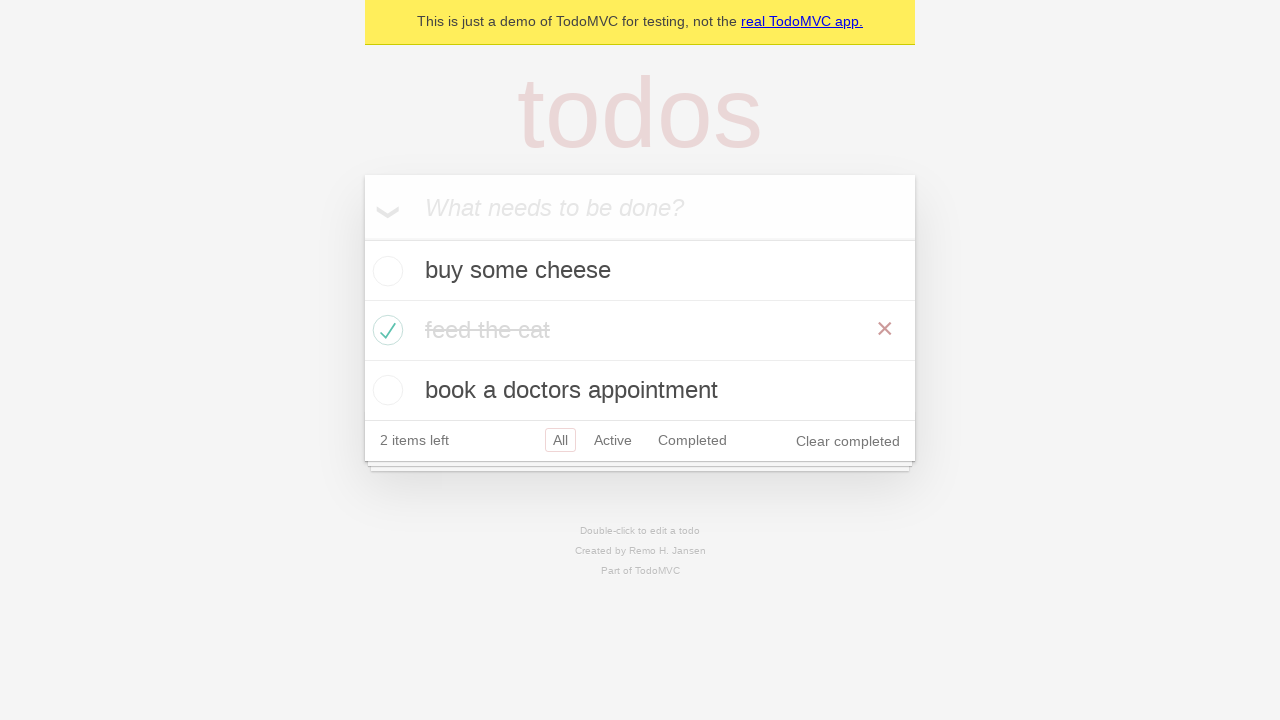

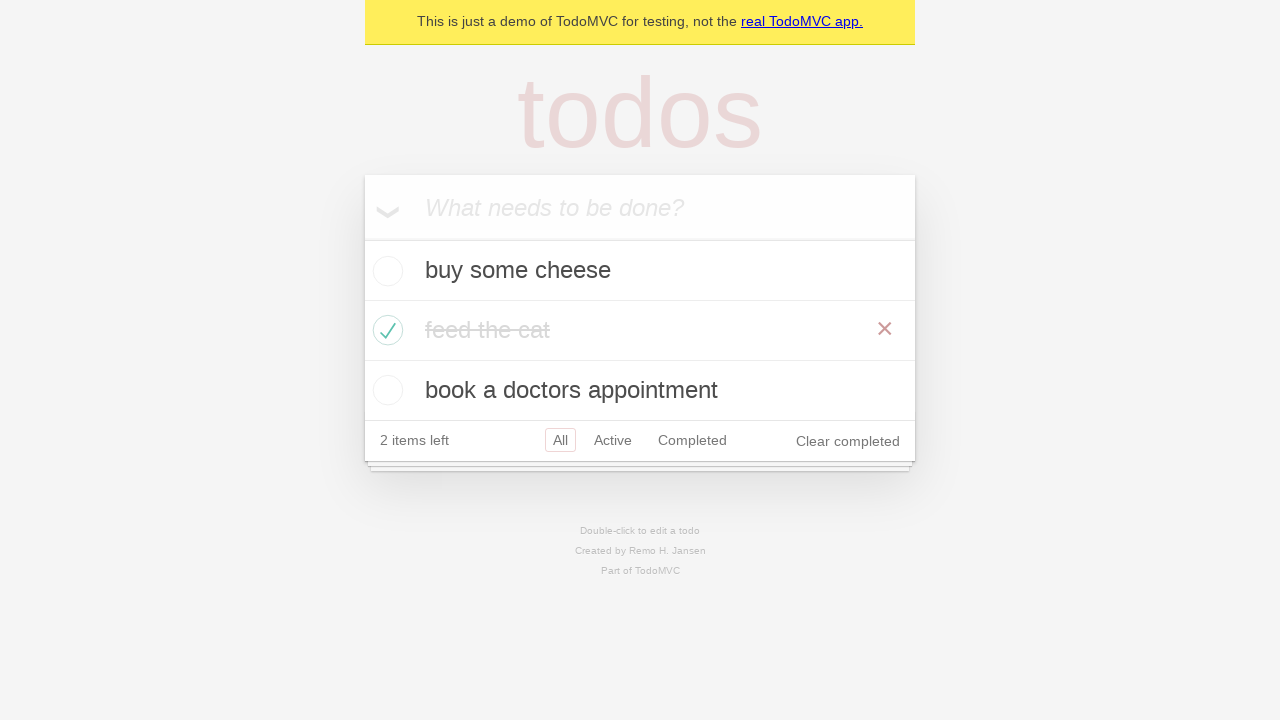